Tests dropdown selection and radio button interaction on a practice login page by selecting an option from a dropdown and clicking a radio button followed by confirmation

Starting URL: https://rahulshettyacademy.com/loginpagePractise/

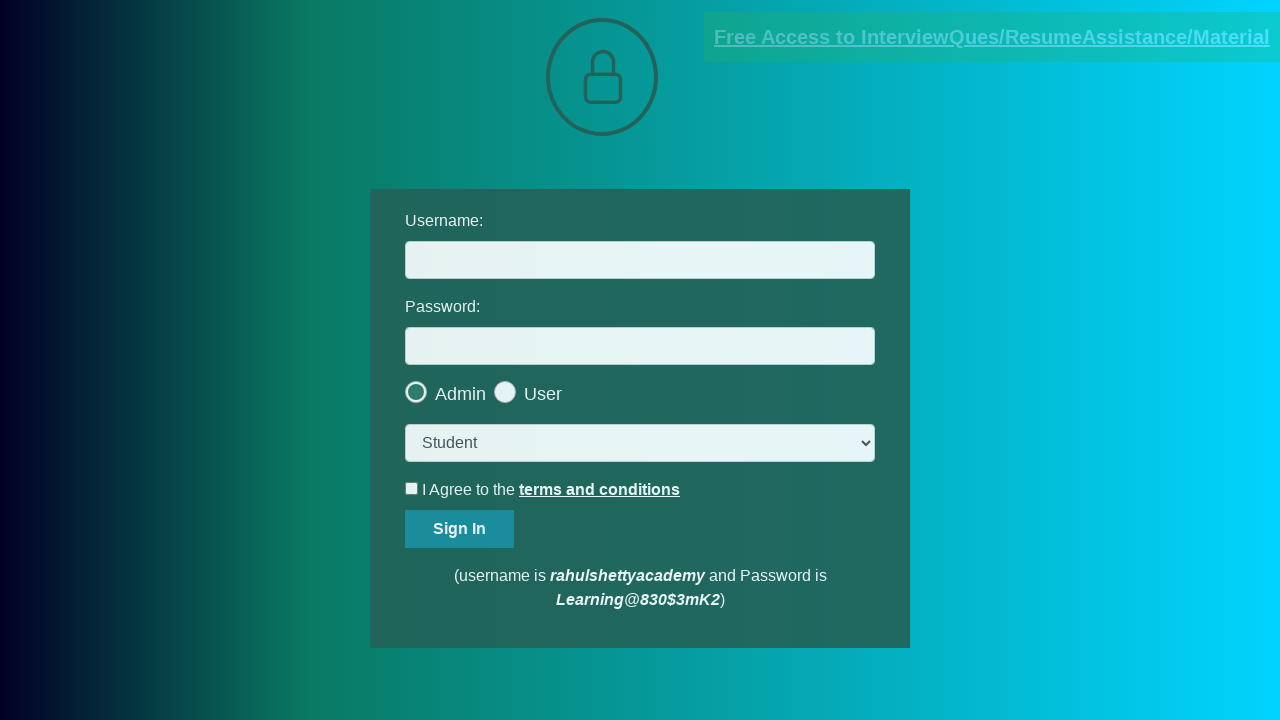

Selected 'consult' option from dropdown menu on select.form-control
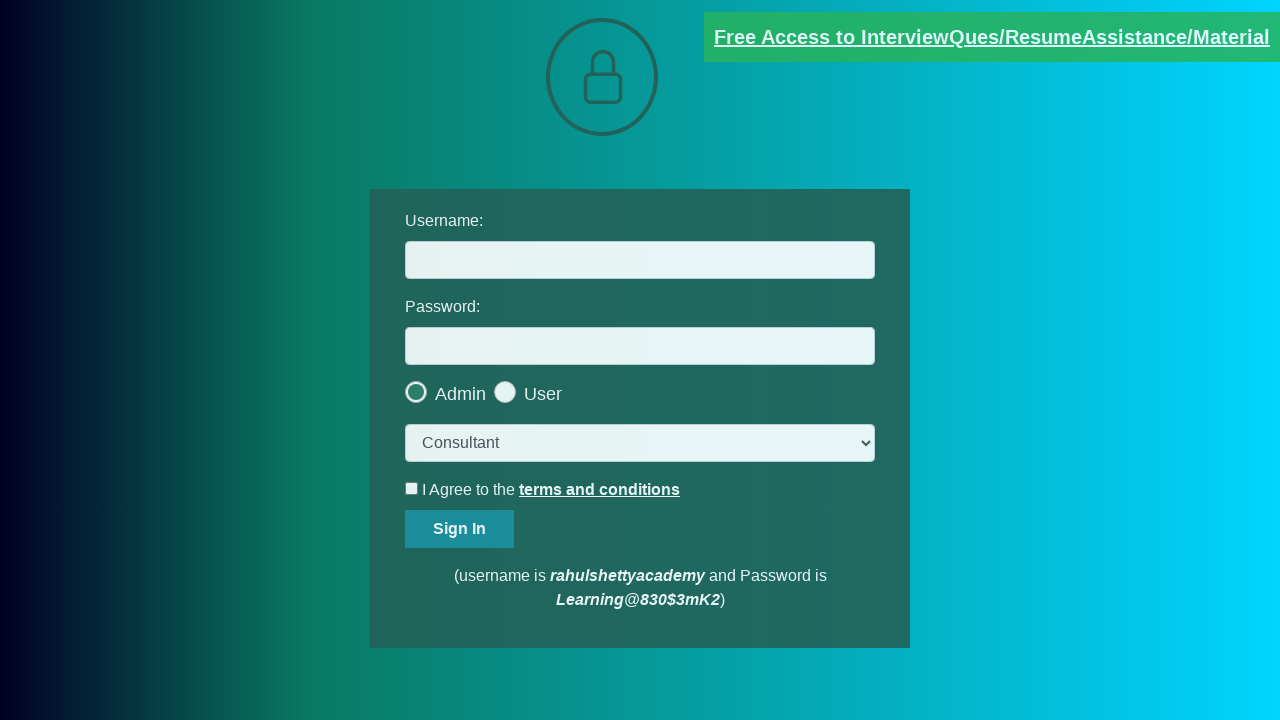

Clicked the last radio button option at (543, 394) on span.radiotextsty >> nth=-1
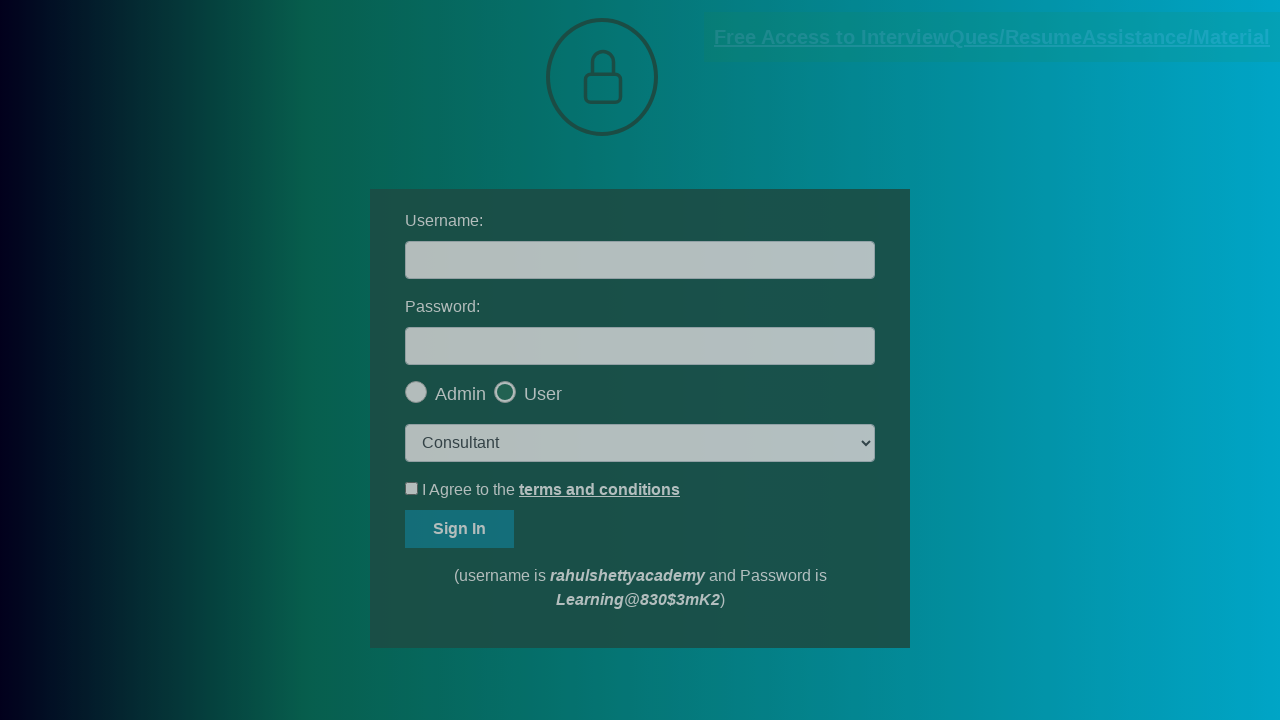

Clicked okay button to confirm selection at (698, 144) on #okayBtn
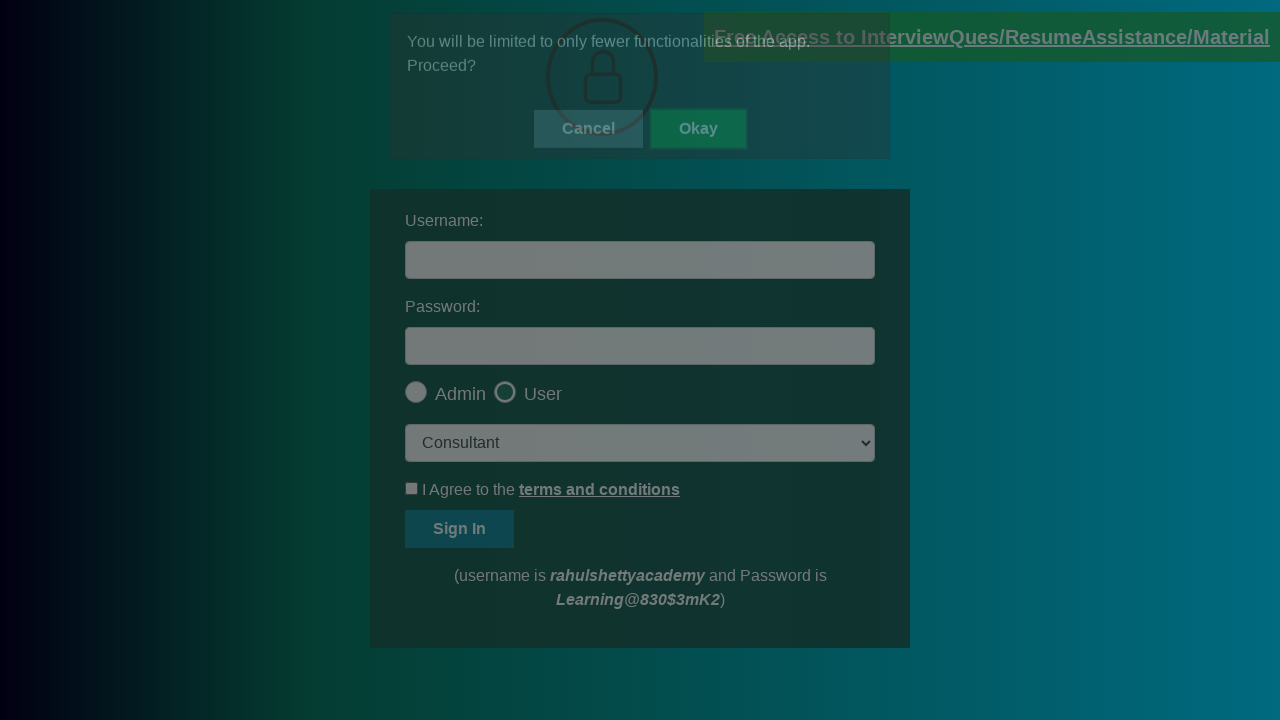

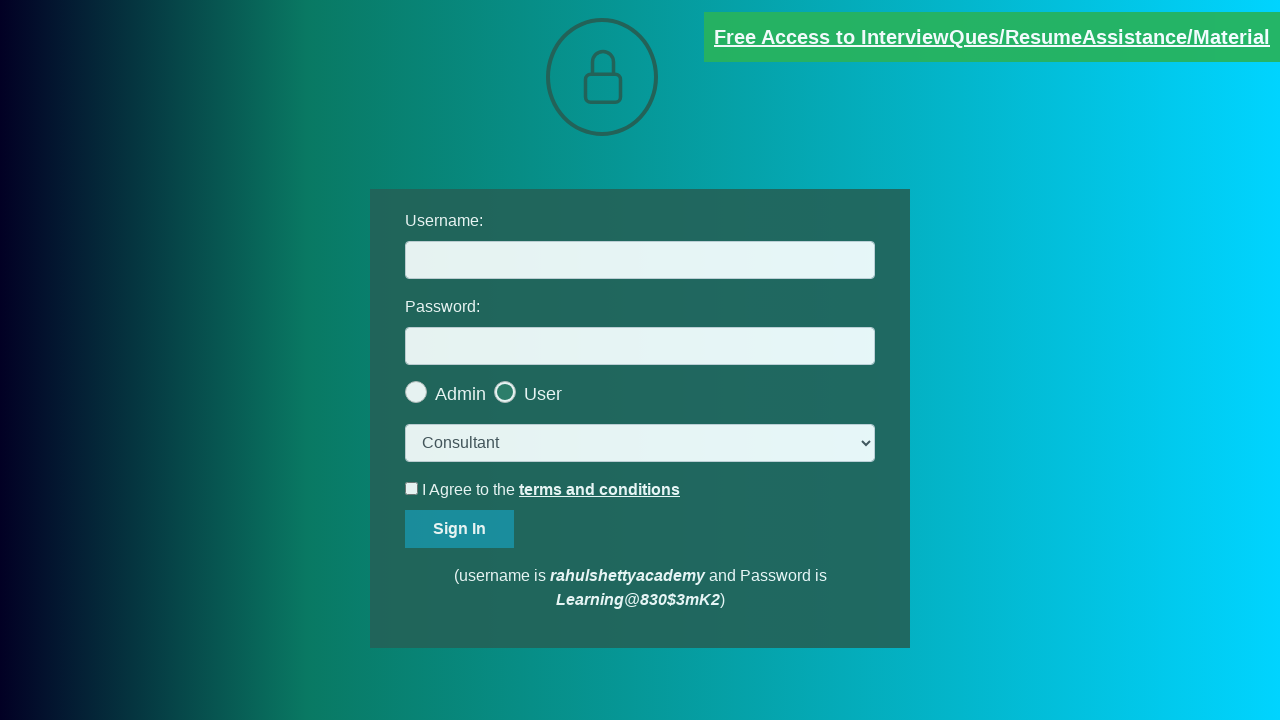